Tests JavaScript prompt/alert handling by switching to an iframe, clicking a button to trigger a prompt dialog, entering text into the prompt, accepting it, and then clicking another element on the page.

Starting URL: https://www.w3schools.com/js/tryit.asp?filename=tryjs_prompt

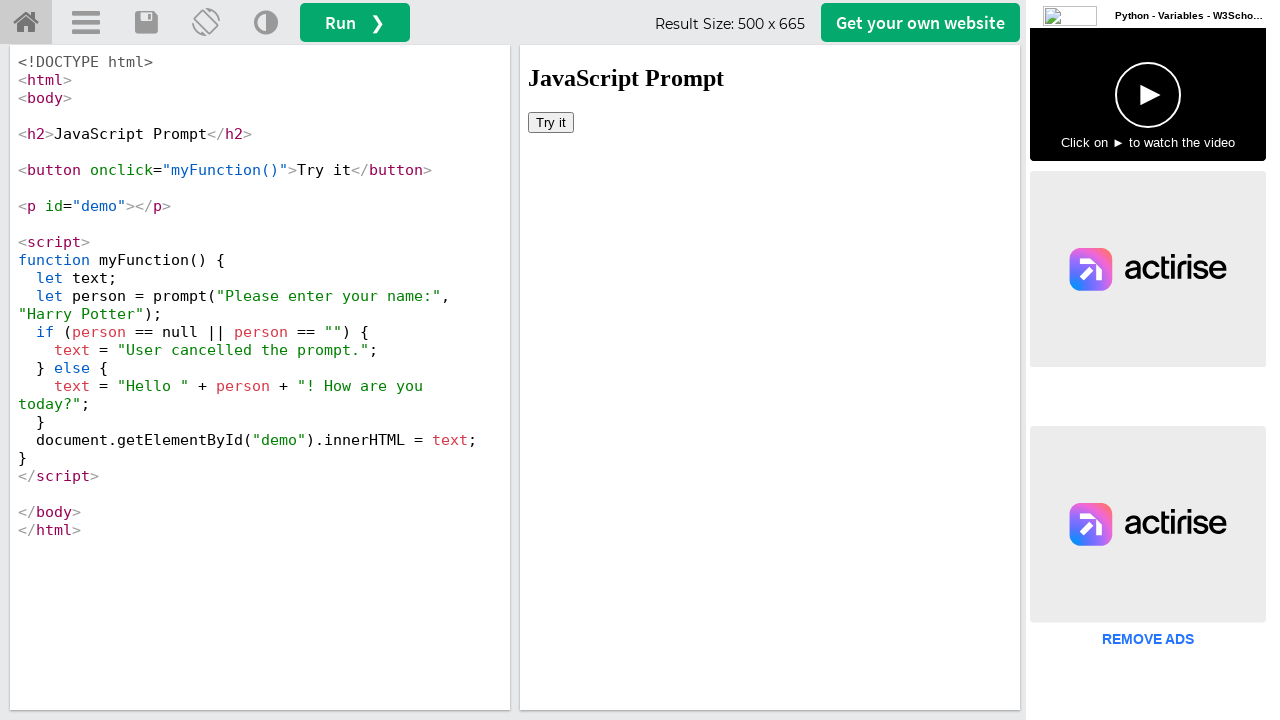

Located iframe with ID 'iframeResult'
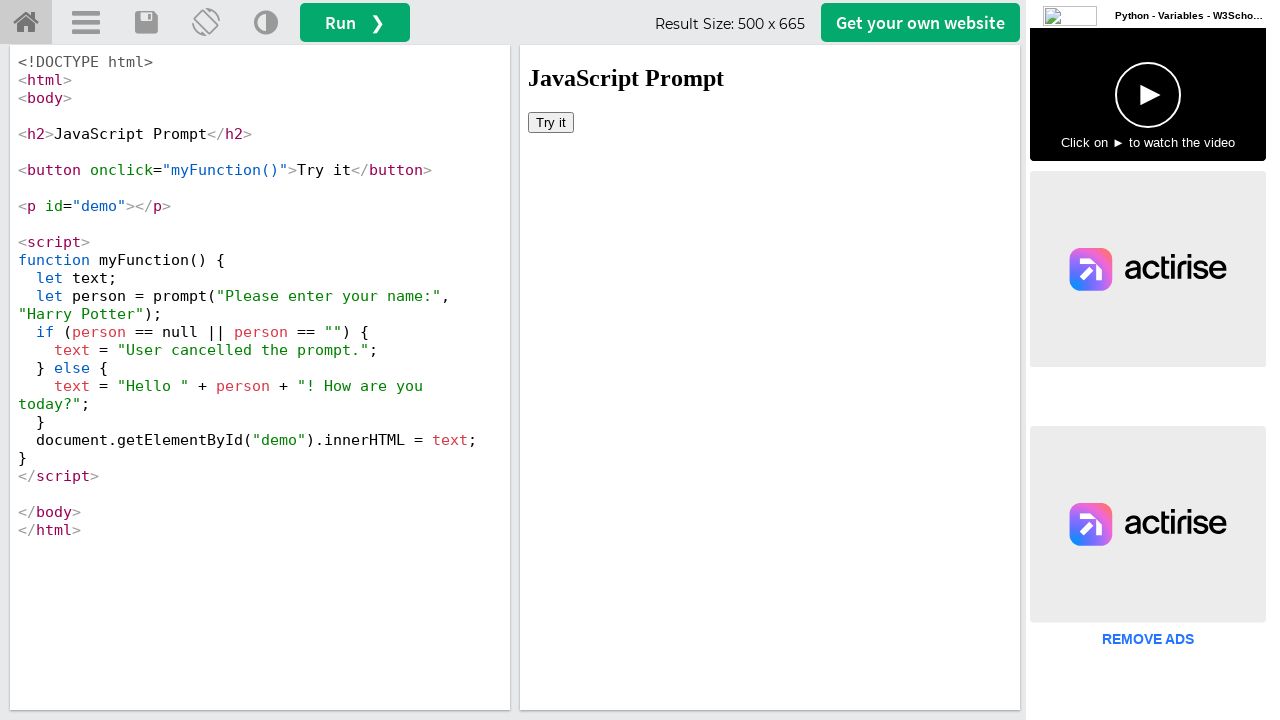

Clicked button to trigger prompt dialog at (551, 122) on #iframeResult >> internal:control=enter-frame >> xpath=//button[@onclick='myFunc
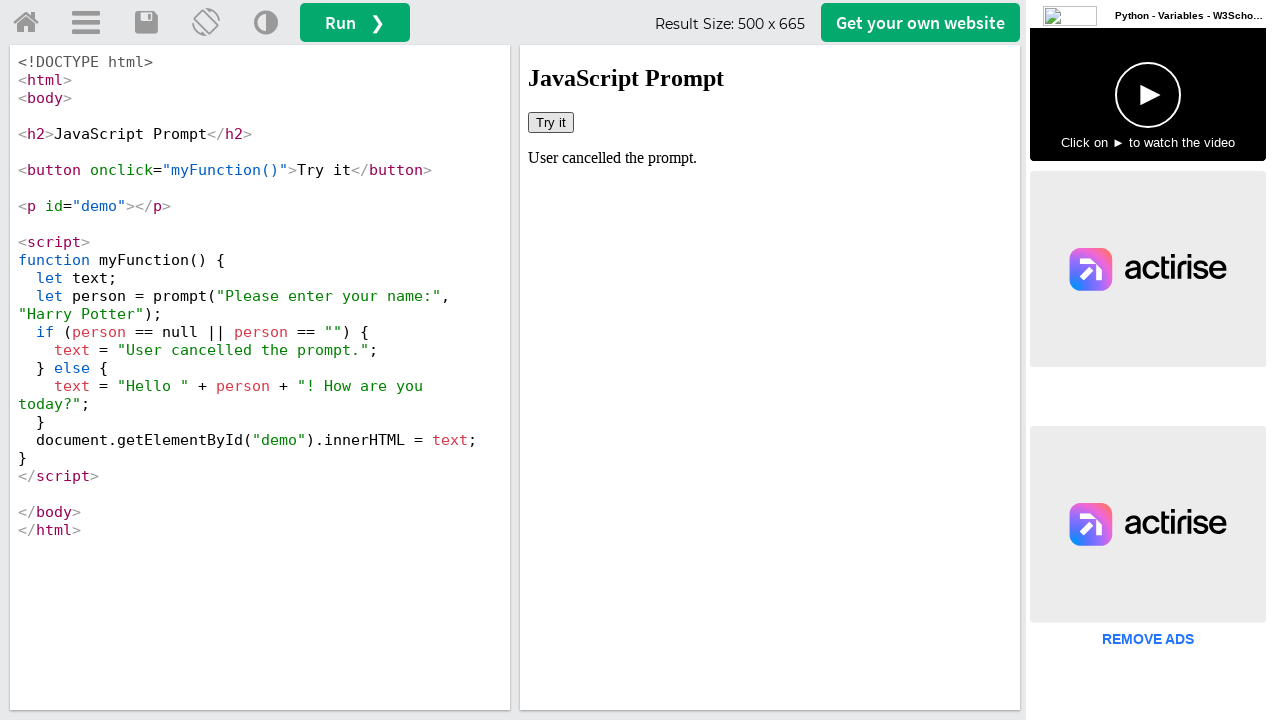

Set up dialog handler to accept prompt with text 'Hello Sunday!!!'
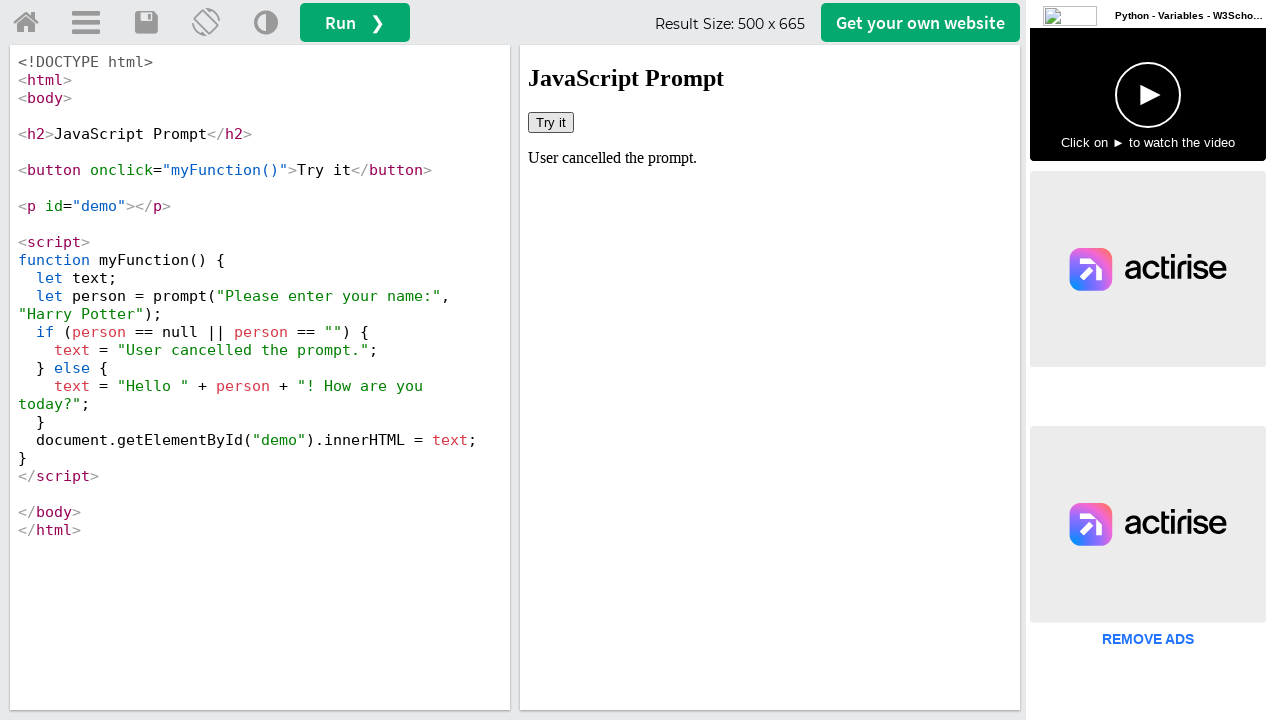

Clicked button again to trigger prompt with handler active at (551, 122) on #iframeResult >> internal:control=enter-frame >> xpath=//button[@onclick='myFunc
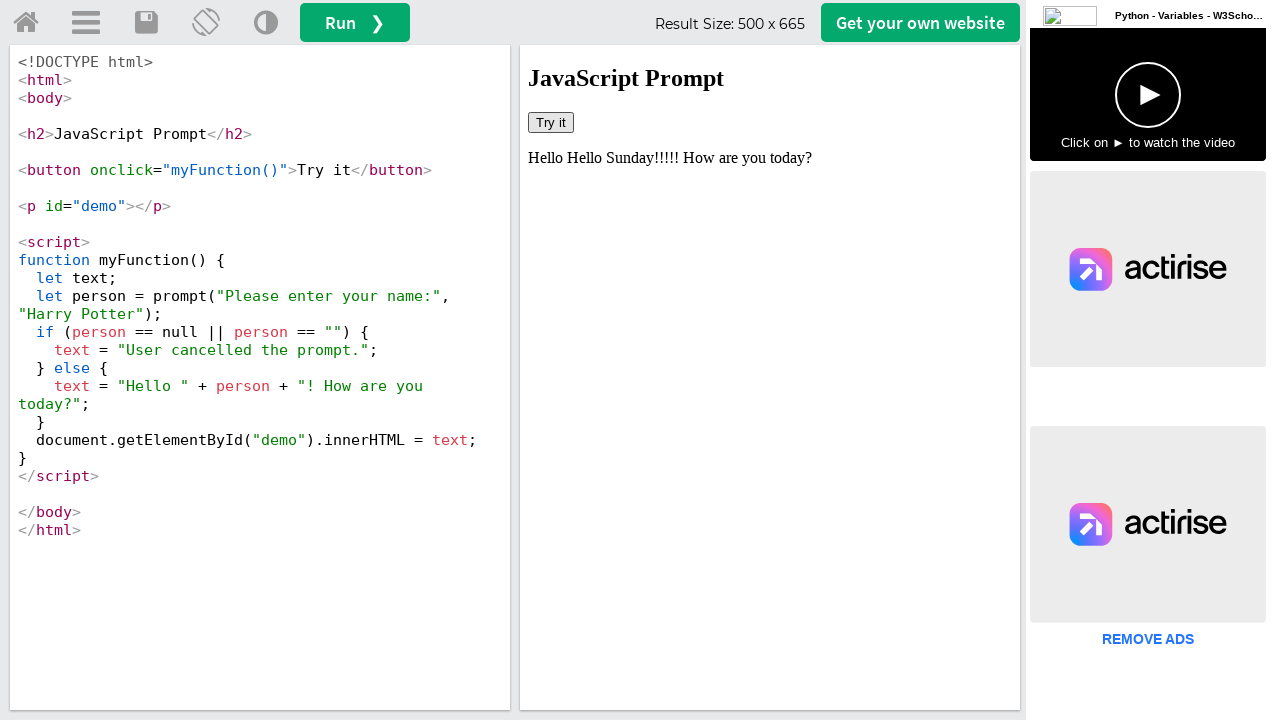

Waited 1 second for dialog to be processed
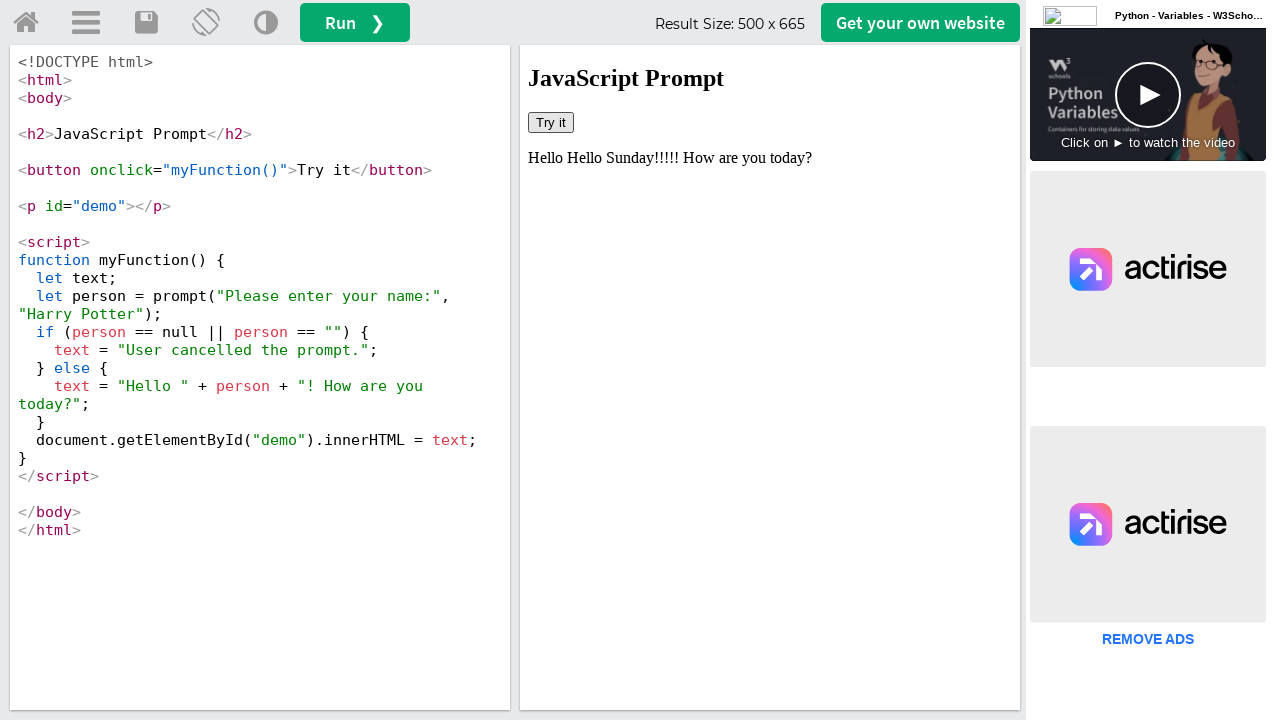

Clicked element with ID 'getwebsitebtn' on main page at (920, 22) on #getwebsitebtn
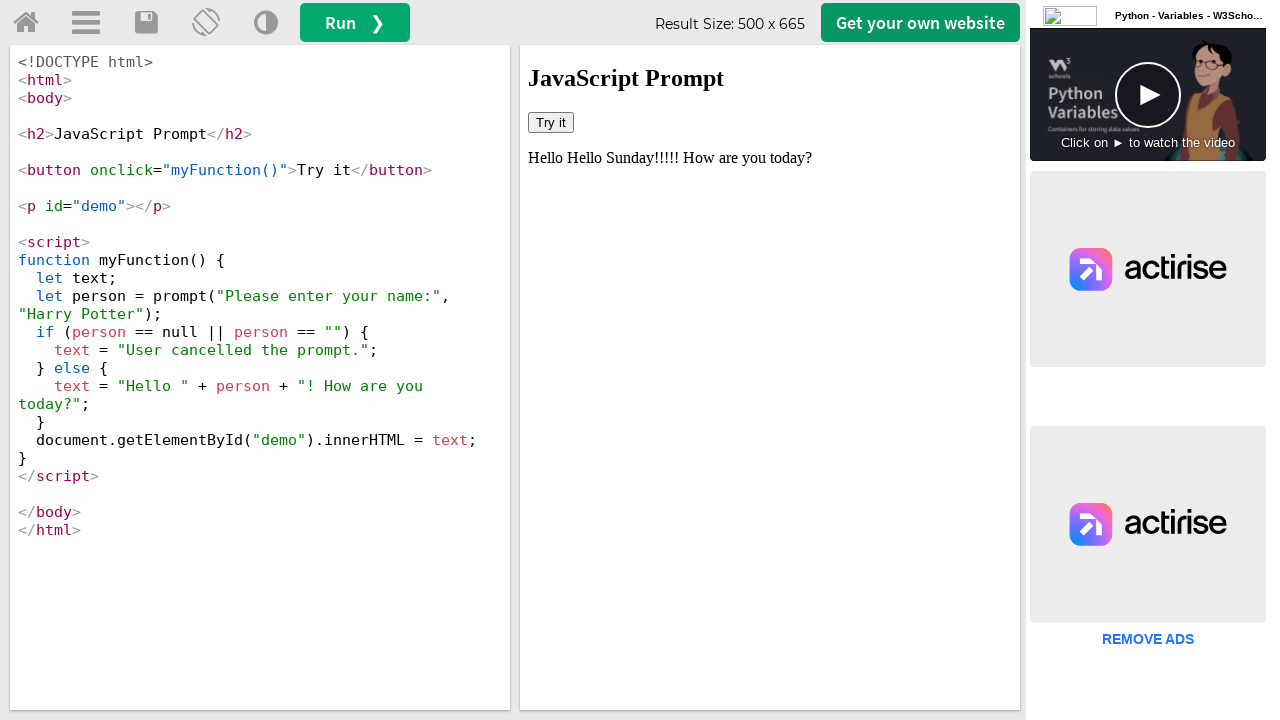

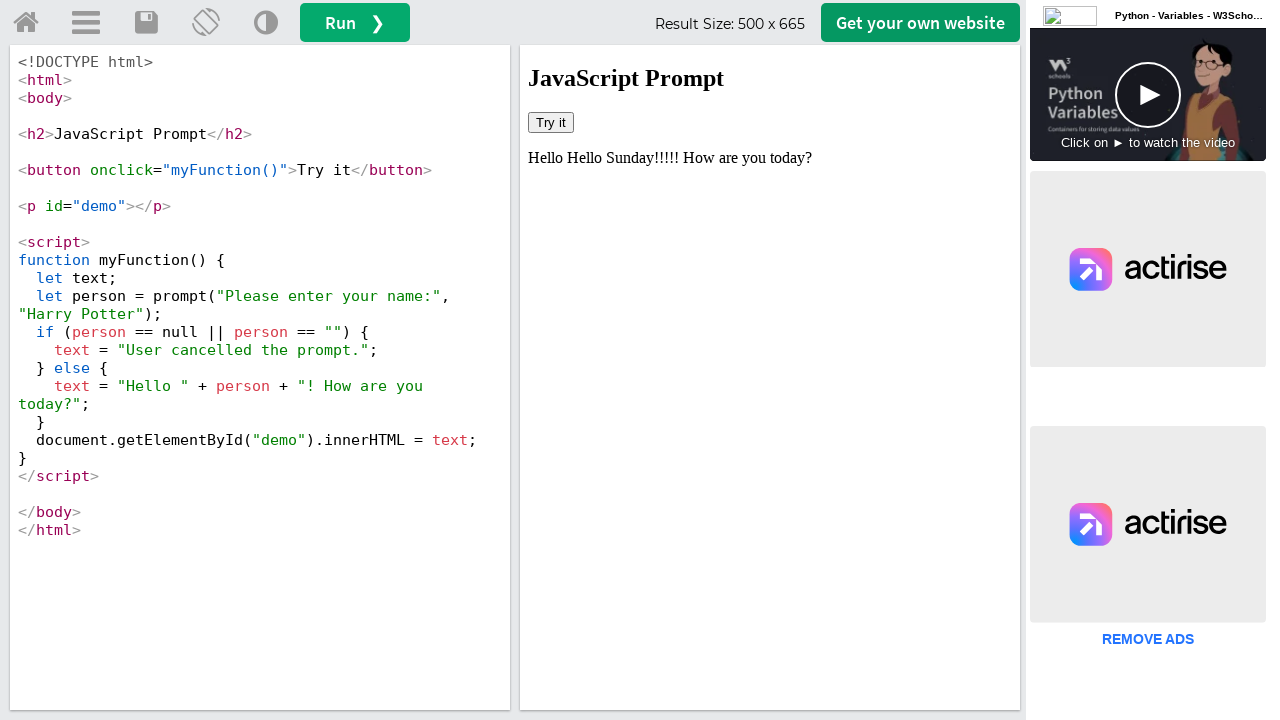